Tests a contact form submission by filling out personal information fields (name, email, phone, province), selecting dropdown options for author type and category, entering a message, and submitting the form.

Starting URL: https://devweb.doggoapp.com/

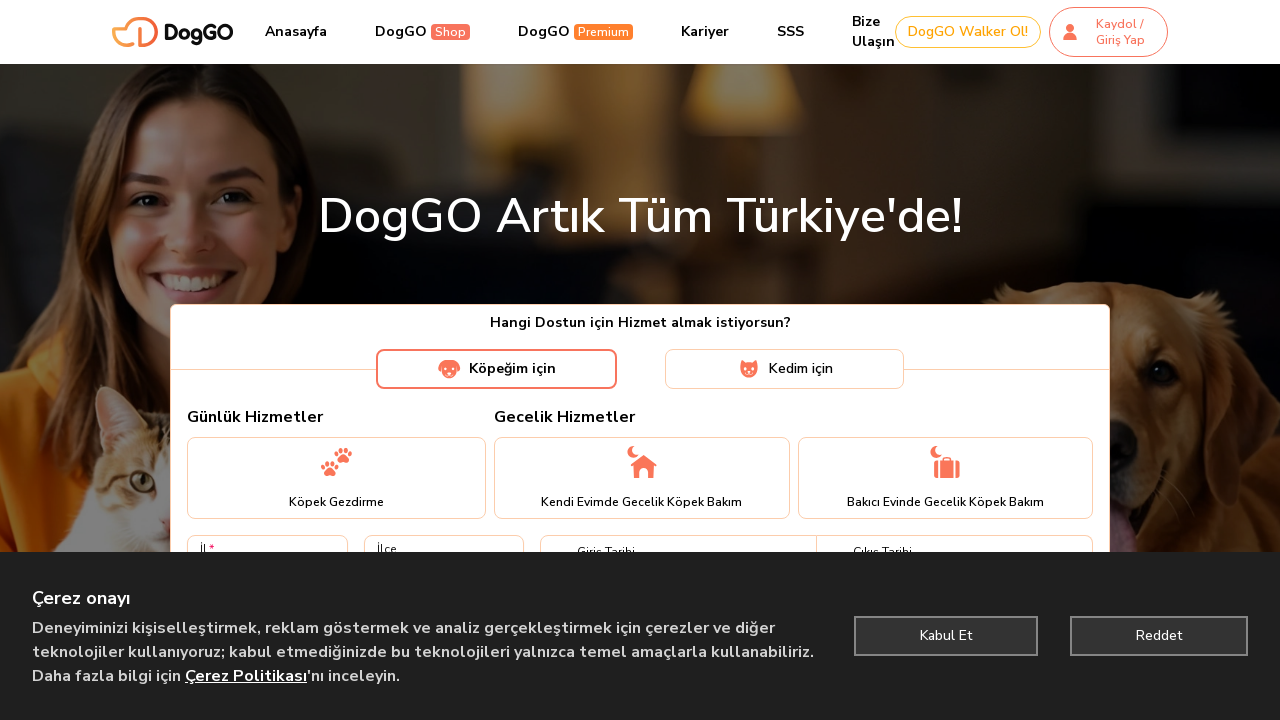

Filled full name field with 'Maria Rodriguez' on input[name='fullName']
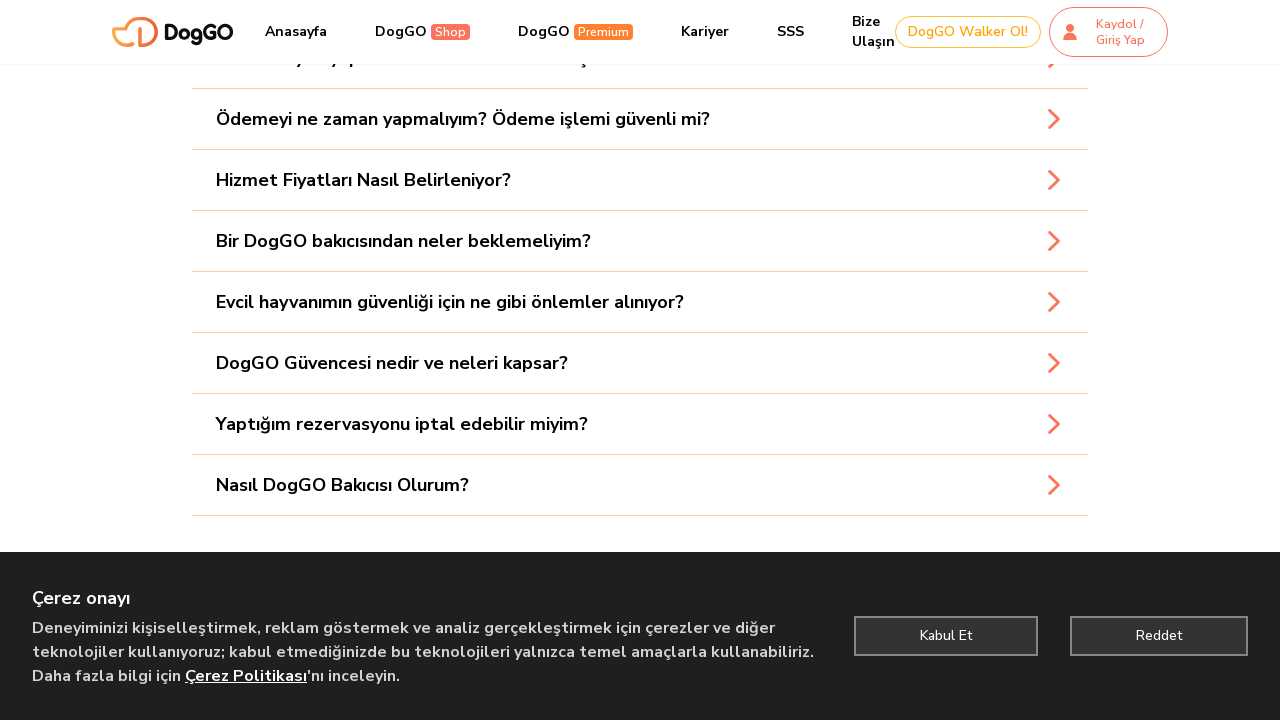

Selected 'Müşteri' from author type dropdown on select[name='author']
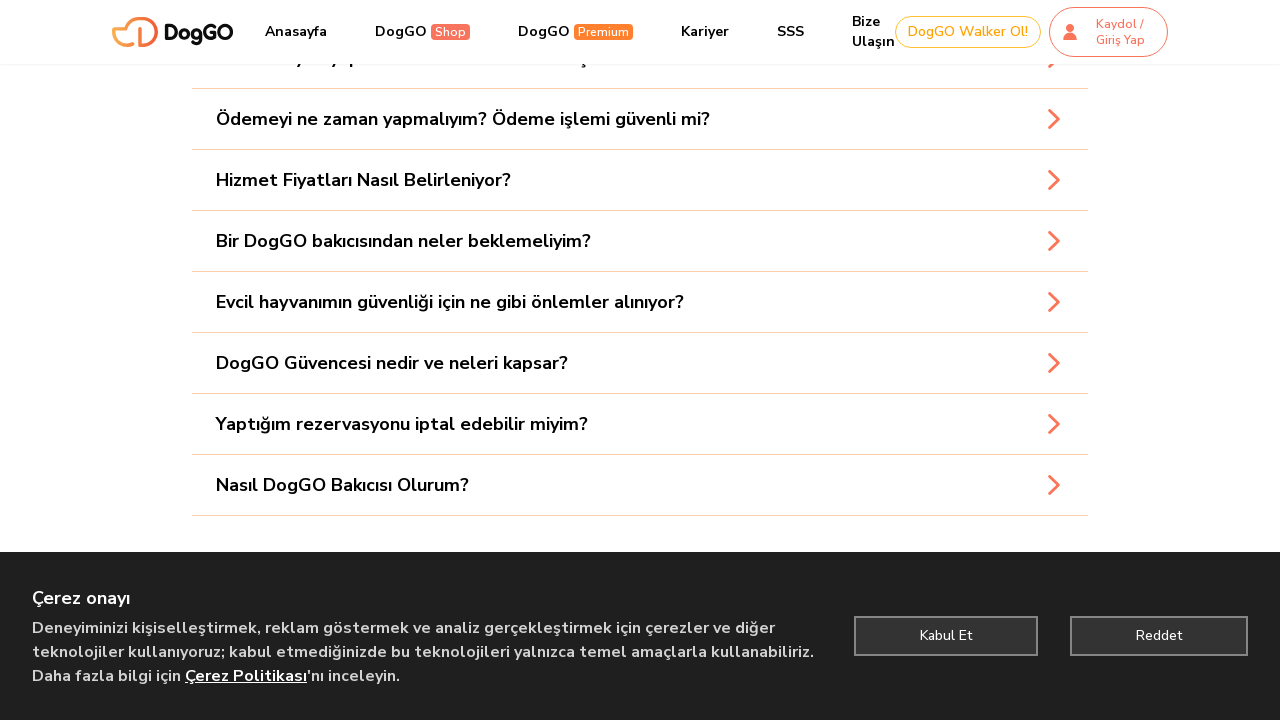

Selected 'Gezdirme Hizmeti Hakkında' from category dropdown on select[name='category']
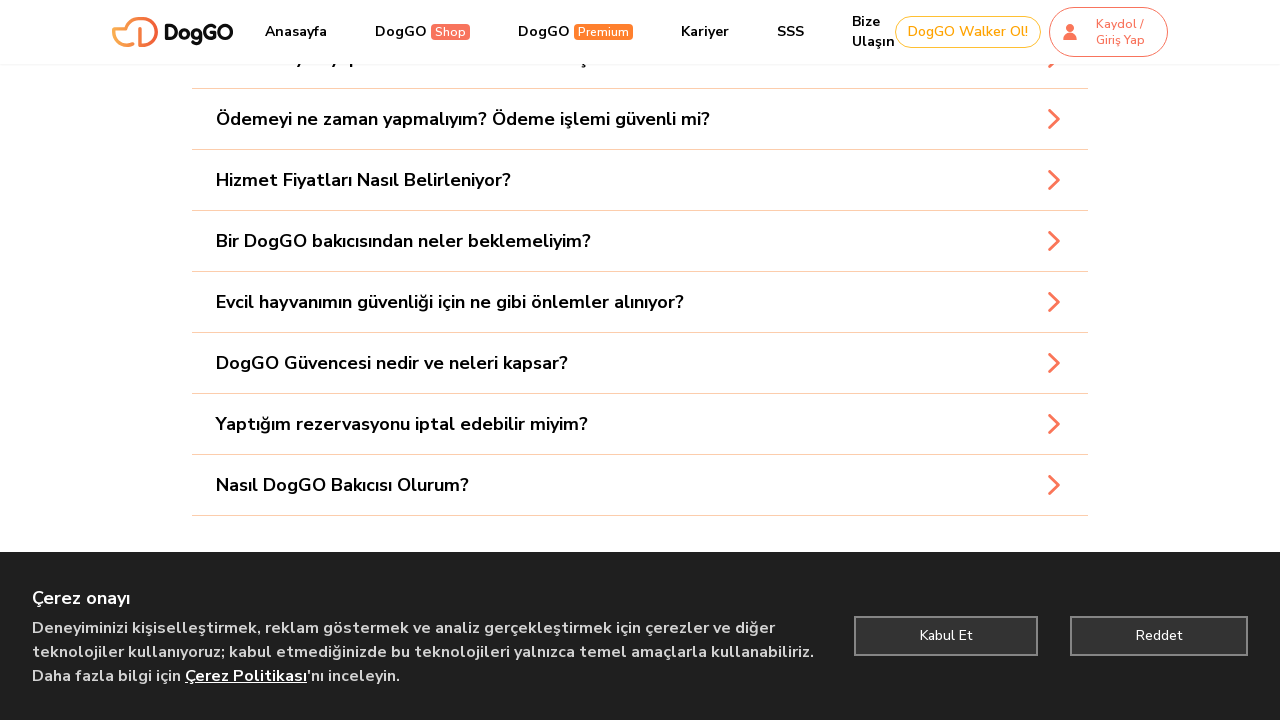

Filled email field with 'maria.rodriguez@example.com' on input[name='email']
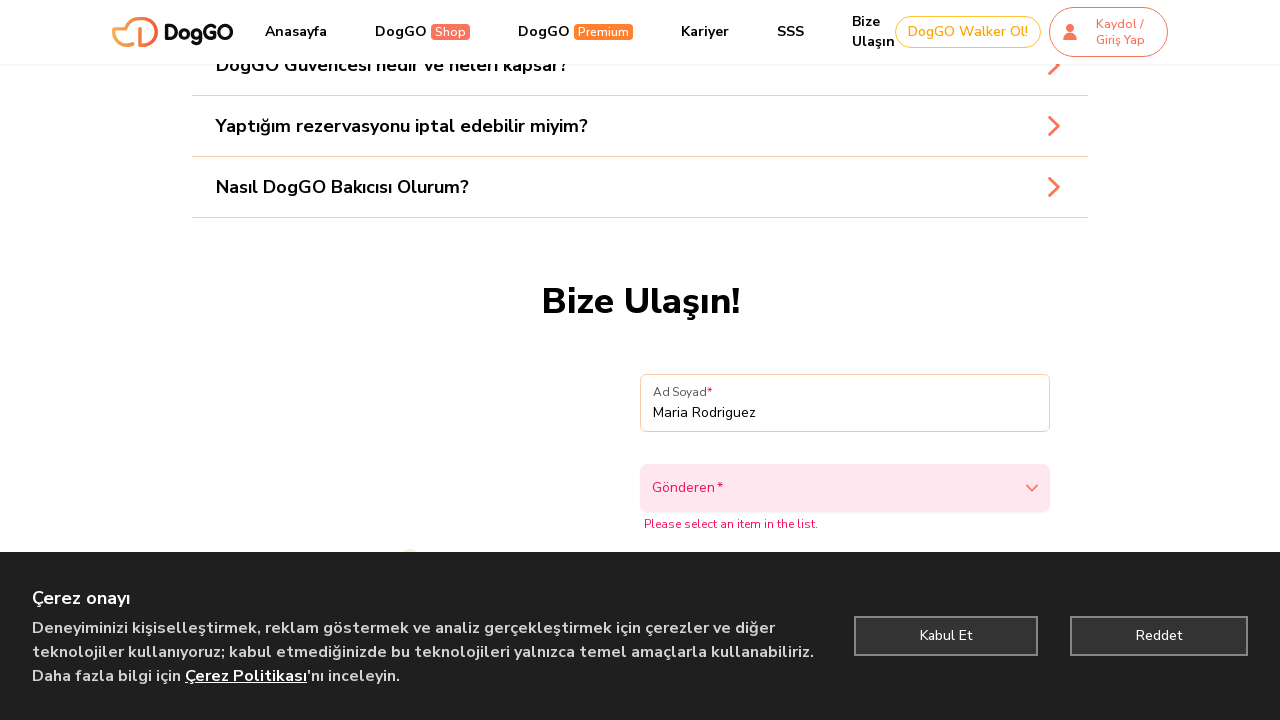

Filled phone number field with '5321234567' on input[name='phone']
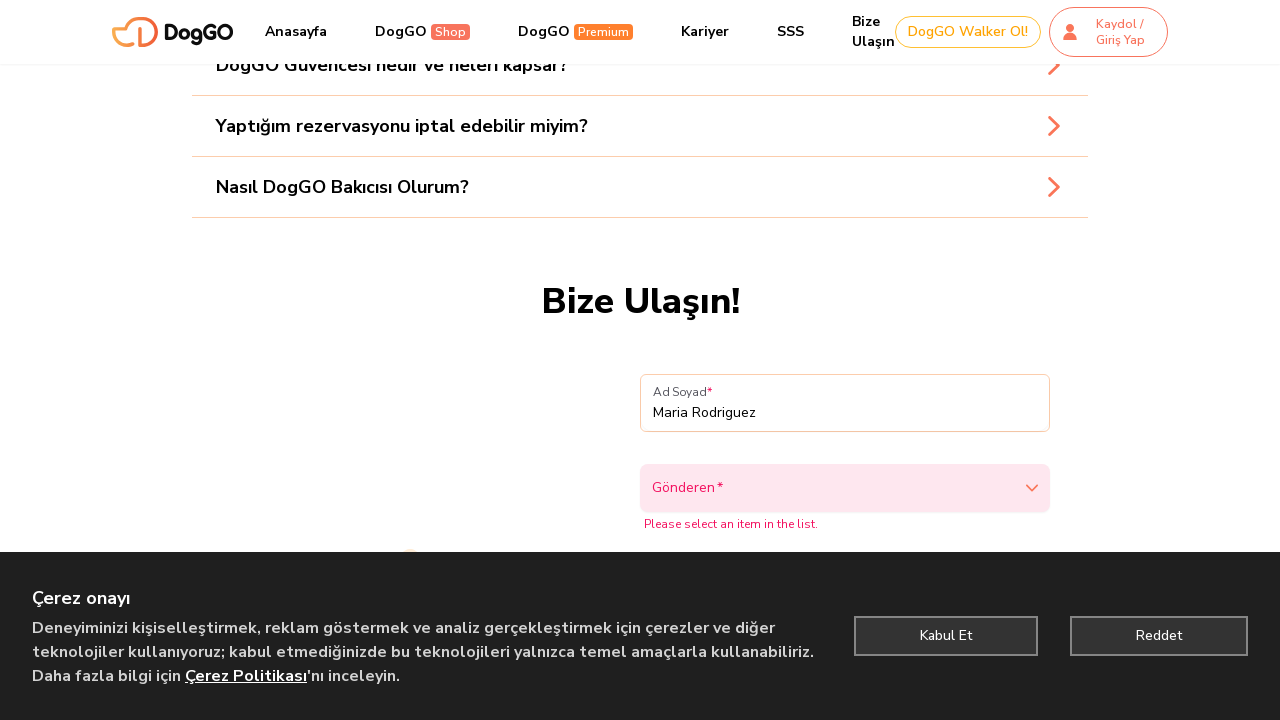

Selected 'İstanbul' from province dropdown on select[name='province']
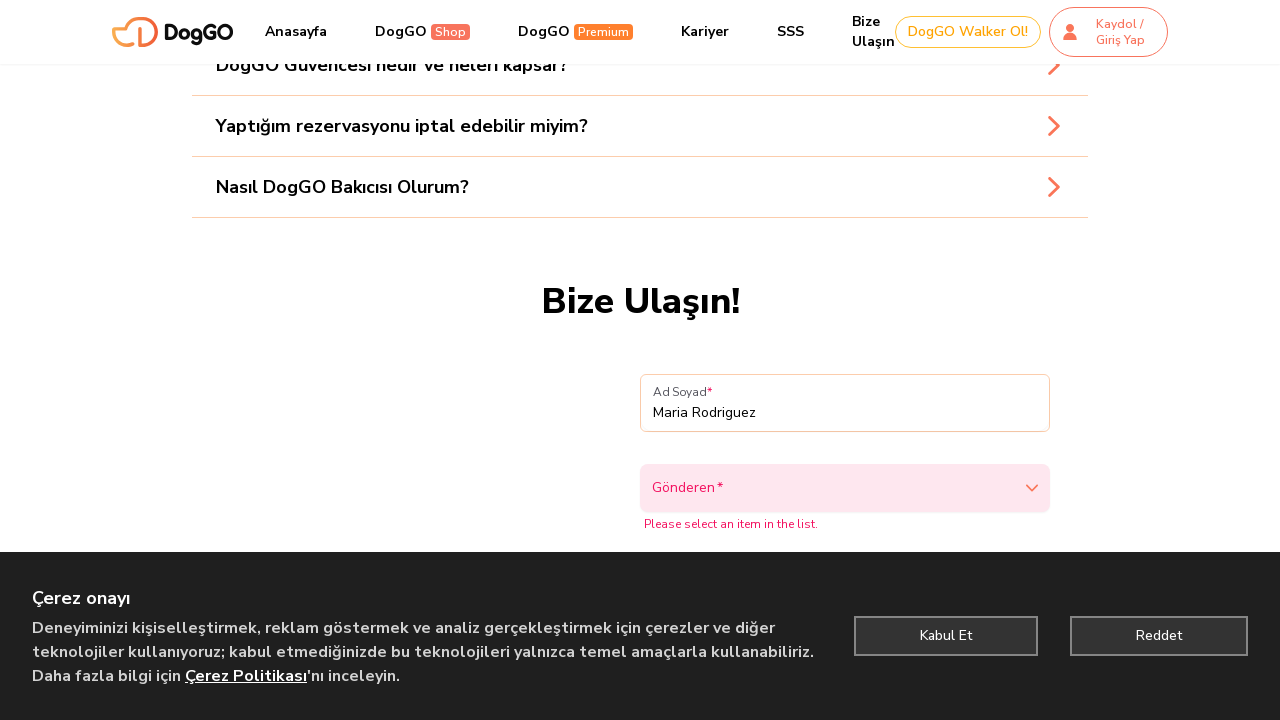

Filled message field with 'Test message for contact form submission' on textarea[name='message']
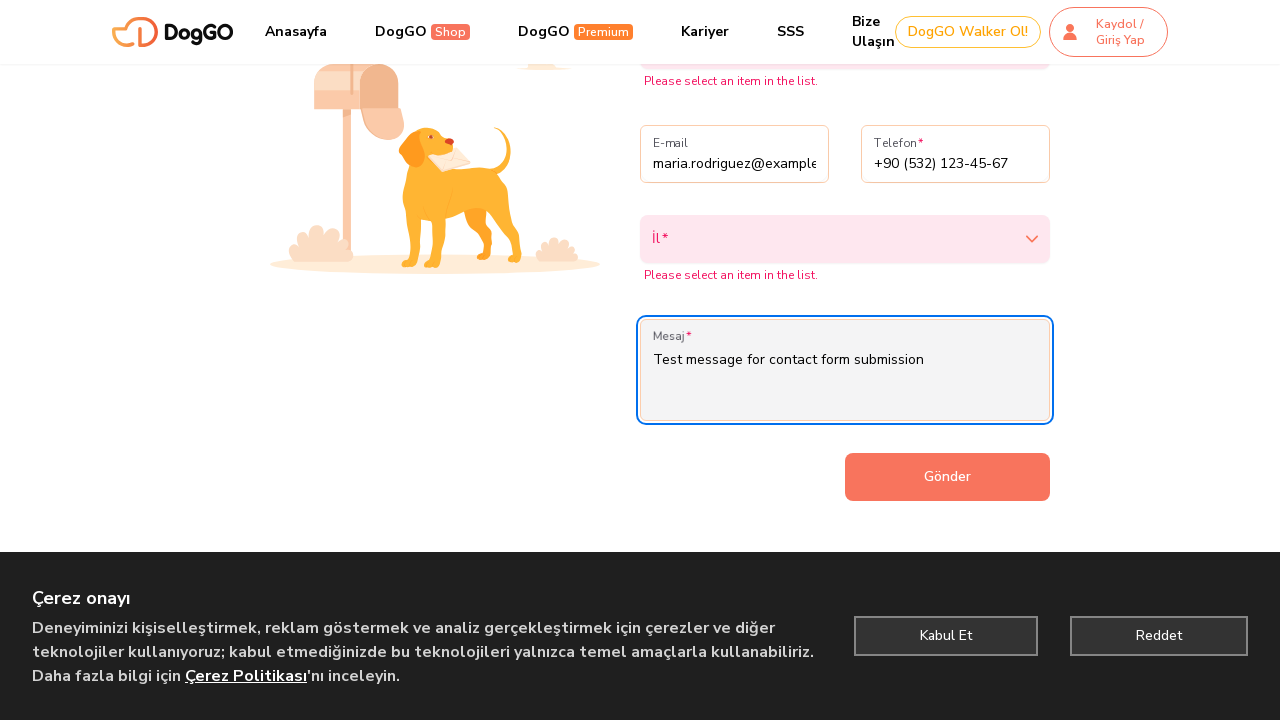

Clicked submit button to submit the contact form at (947, 477) on button[type='submit'], input[type='submit']
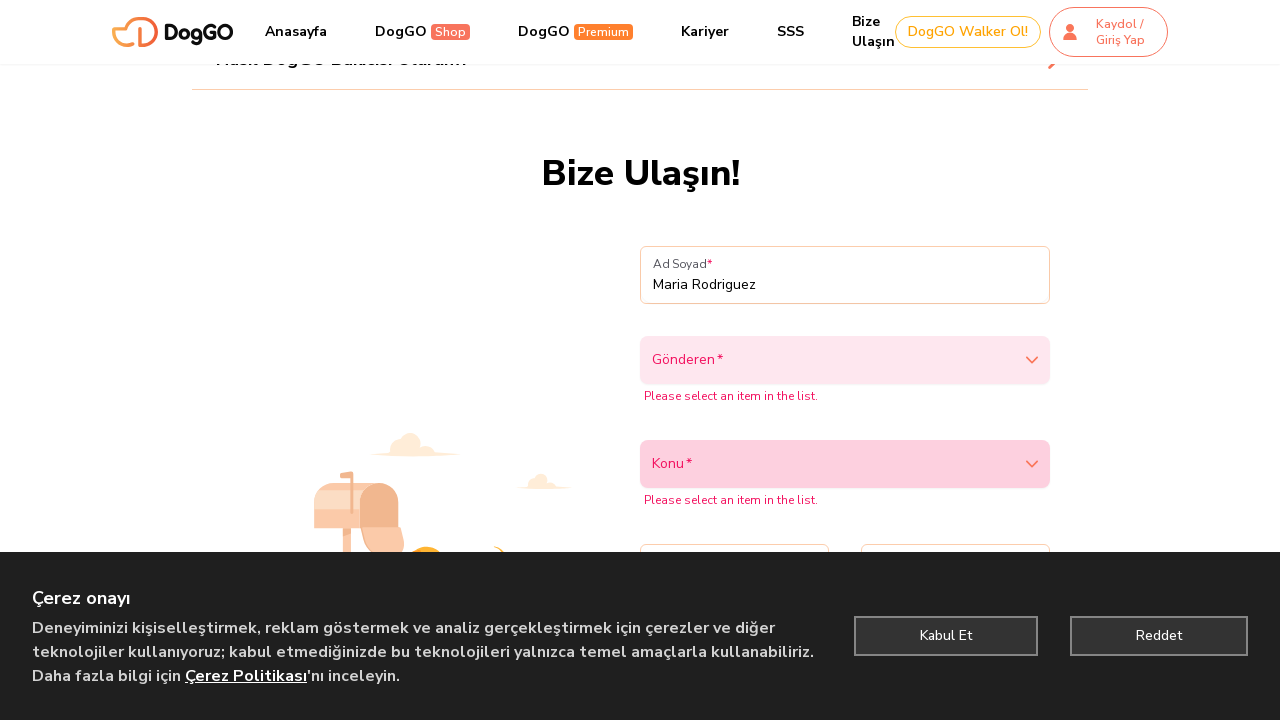

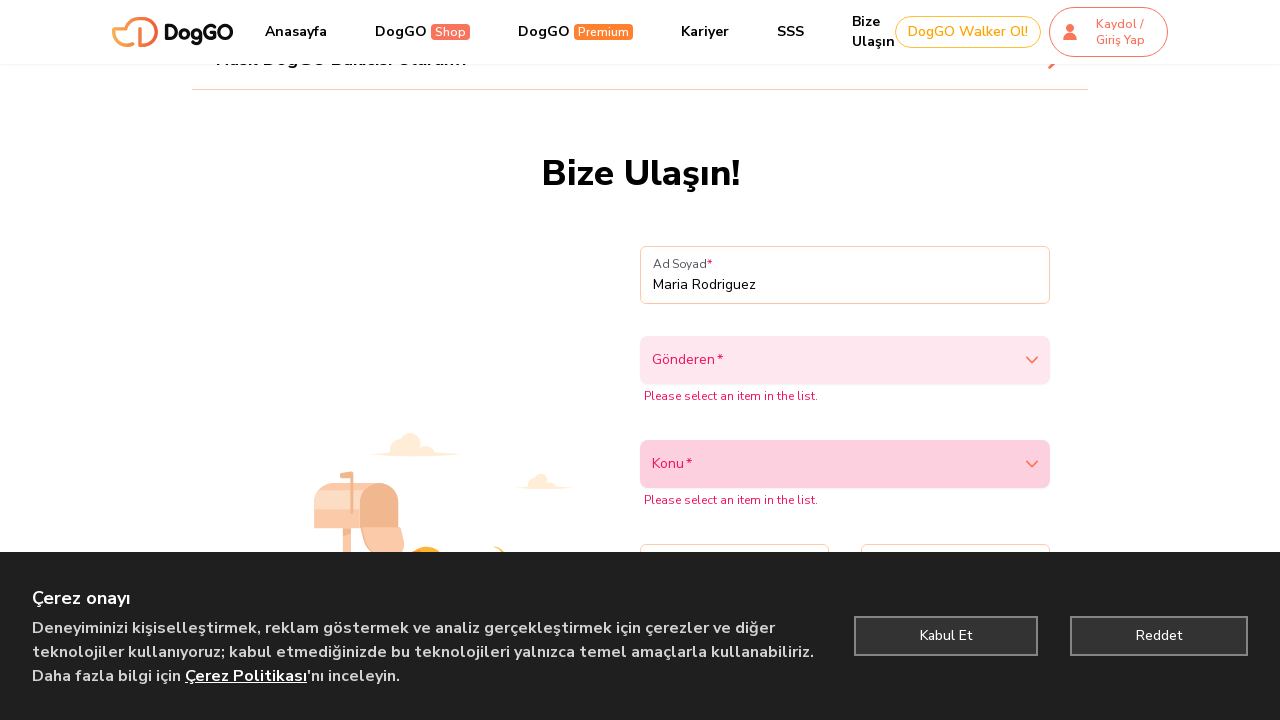